Tests clicking on a link that opens a popup window on a test automation practice page

Starting URL: https://omayo.blogspot.com/

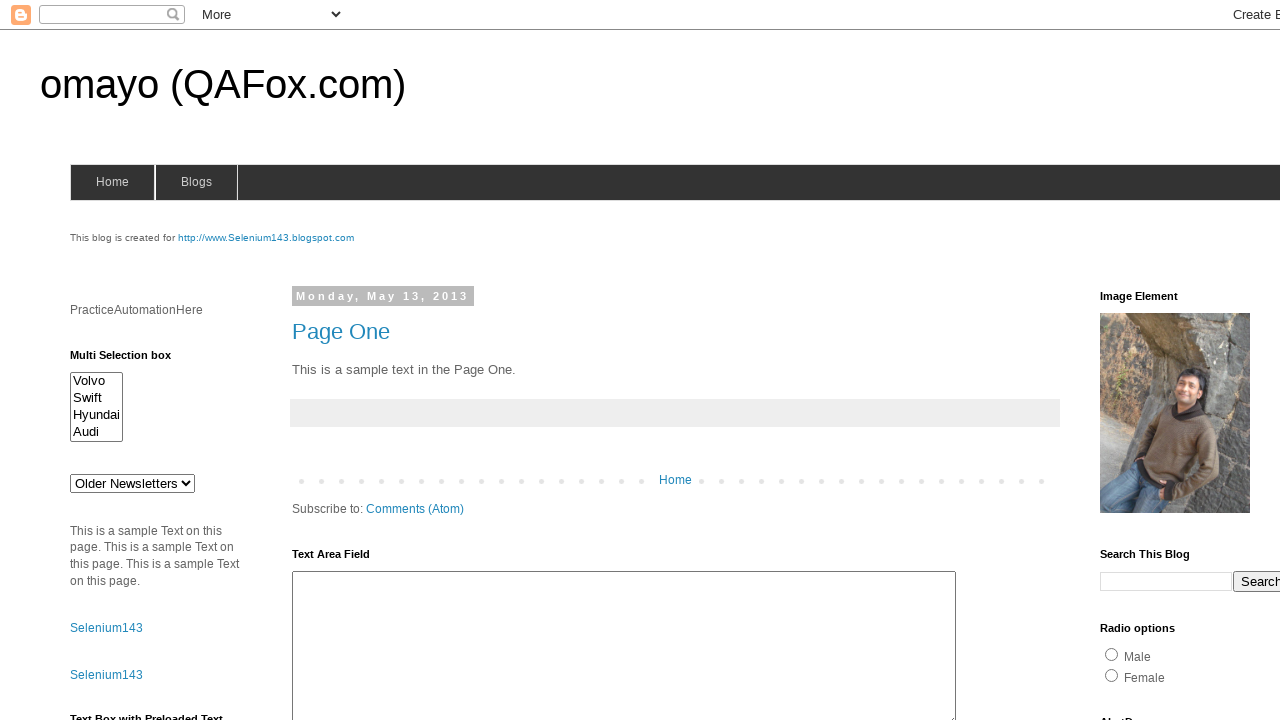

Clicked 'Open a popup window' link at (132, 360) on text=Open a popup window
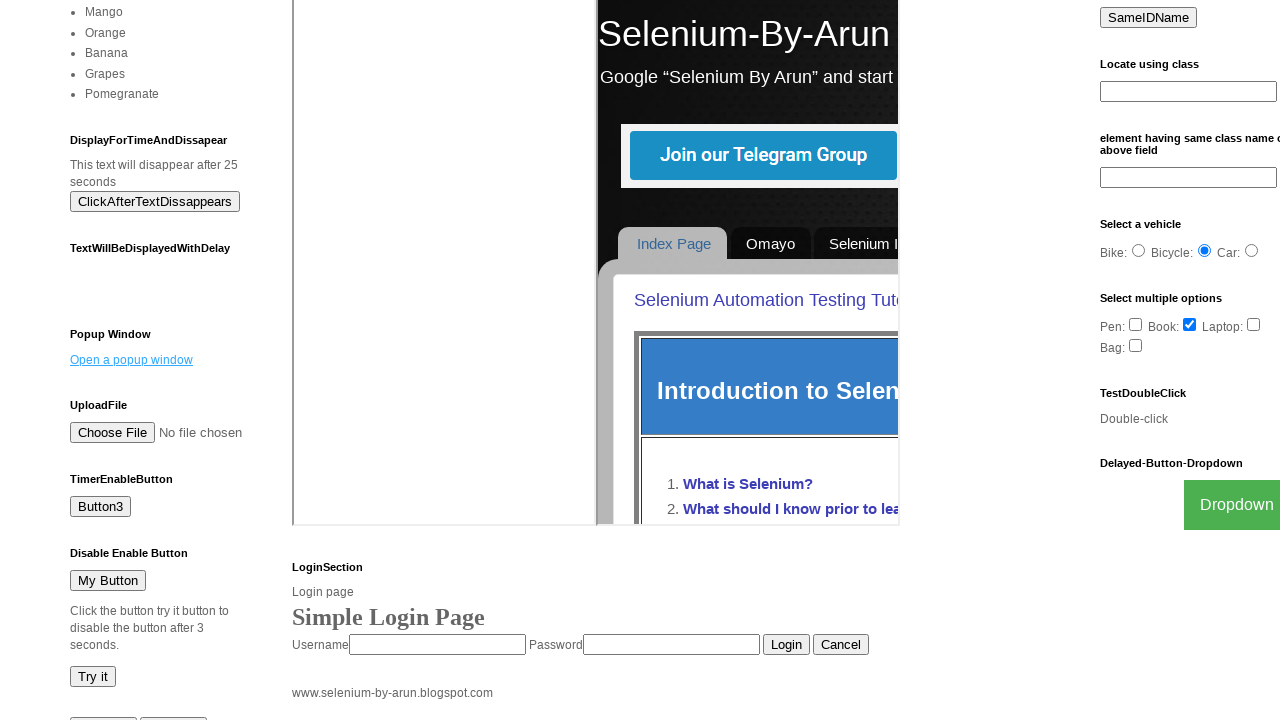

Waited 3 seconds for popup to appear
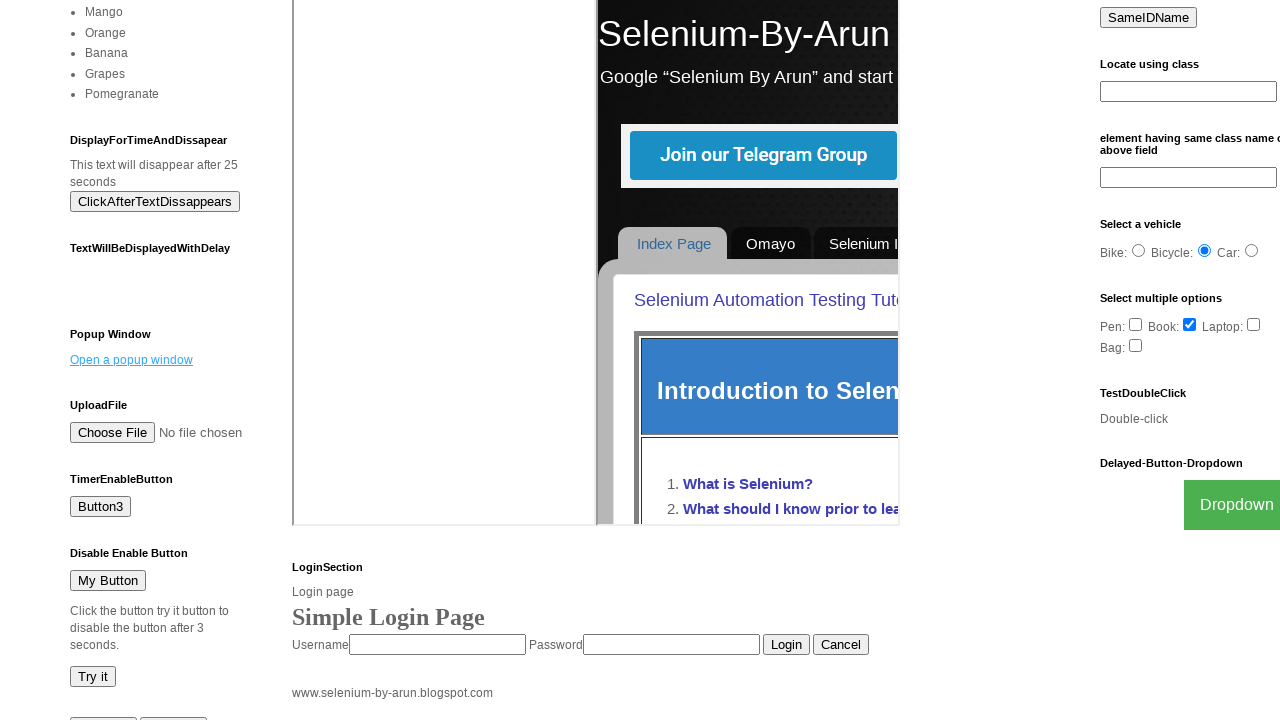

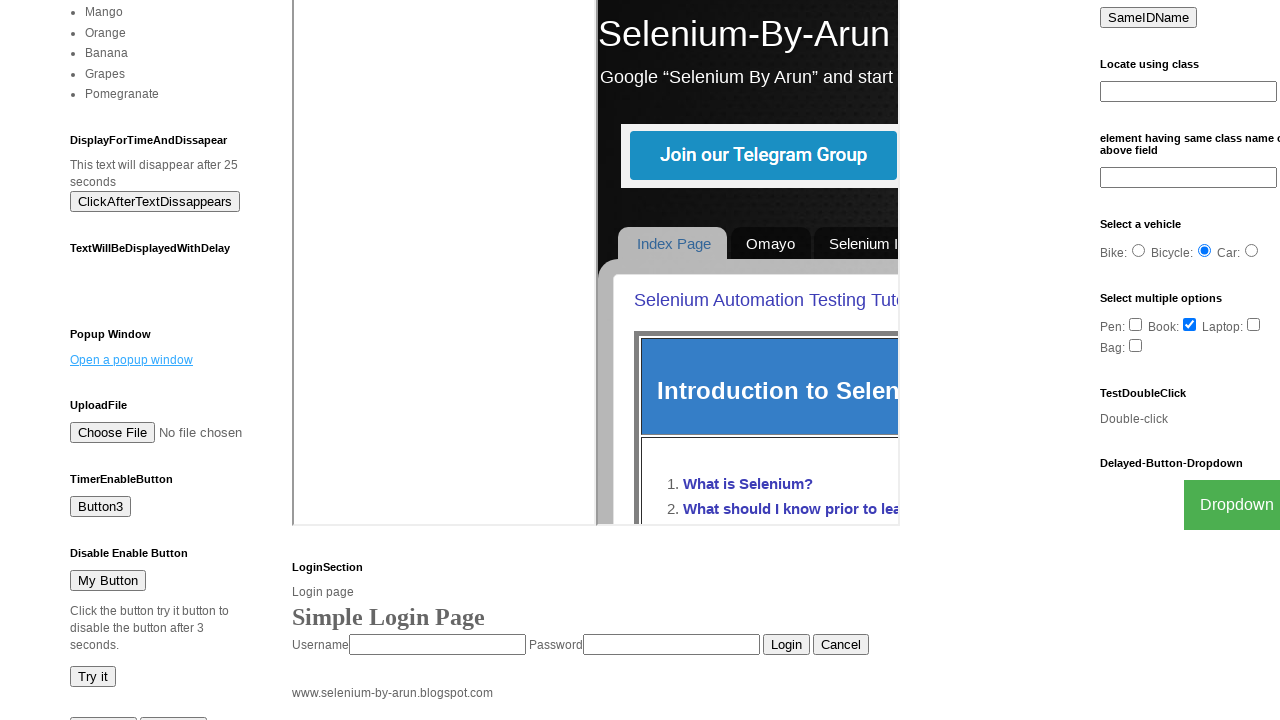